Solves a math problem by reading two numbers from the page, calculating their sum, and selecting the result from a dropdown menu

Starting URL: http://suninjuly.github.io/selects1.html

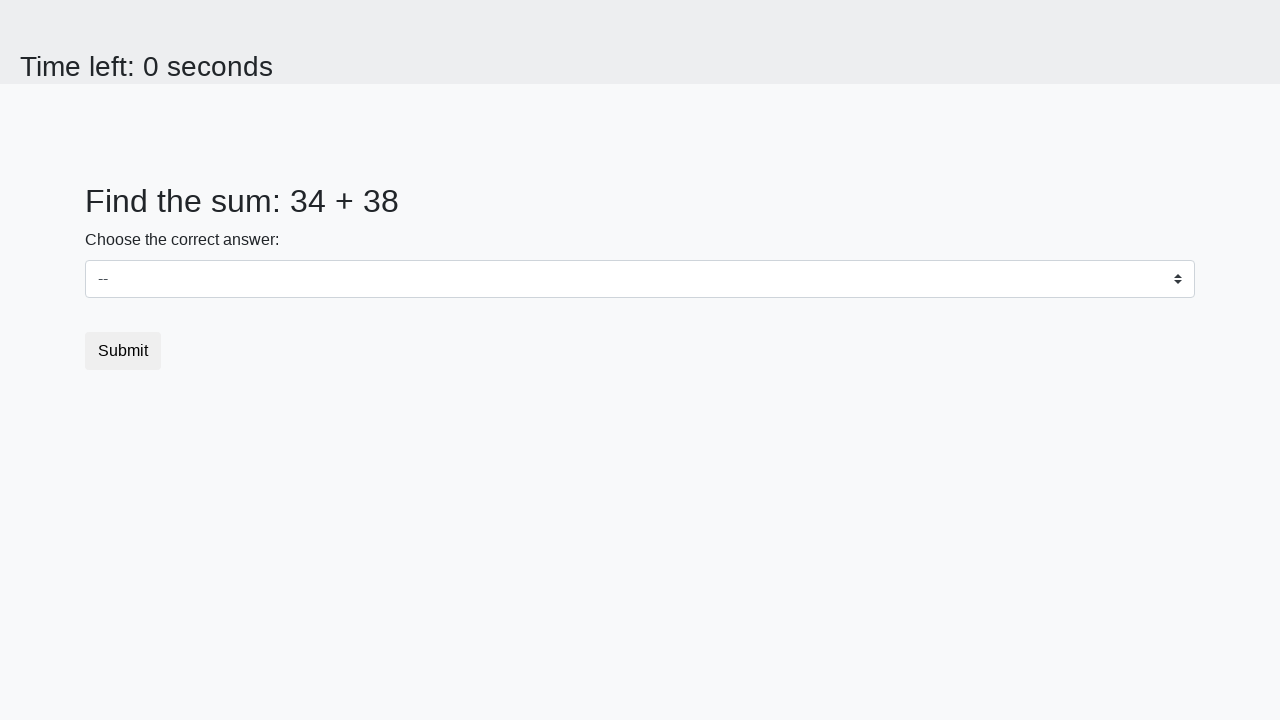

Retrieved first number from page
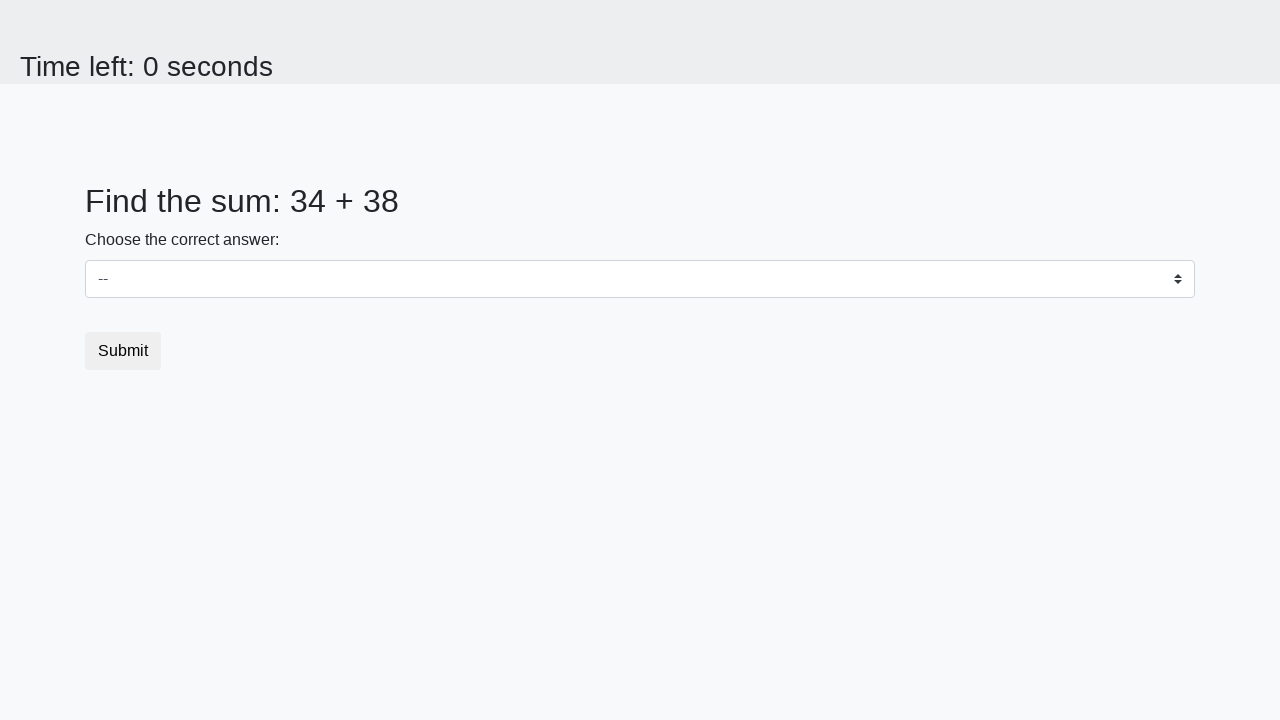

Retrieved second number from page
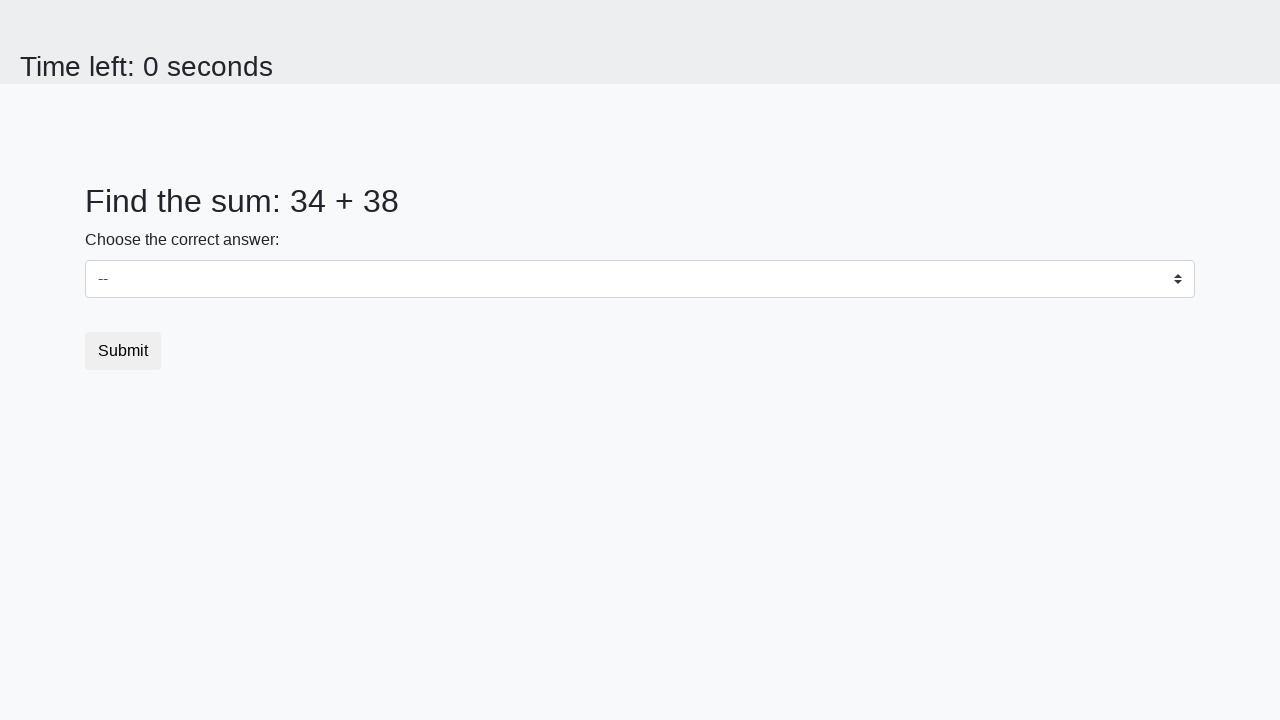

Selected sum result 72 from dropdown menu on .custom-select
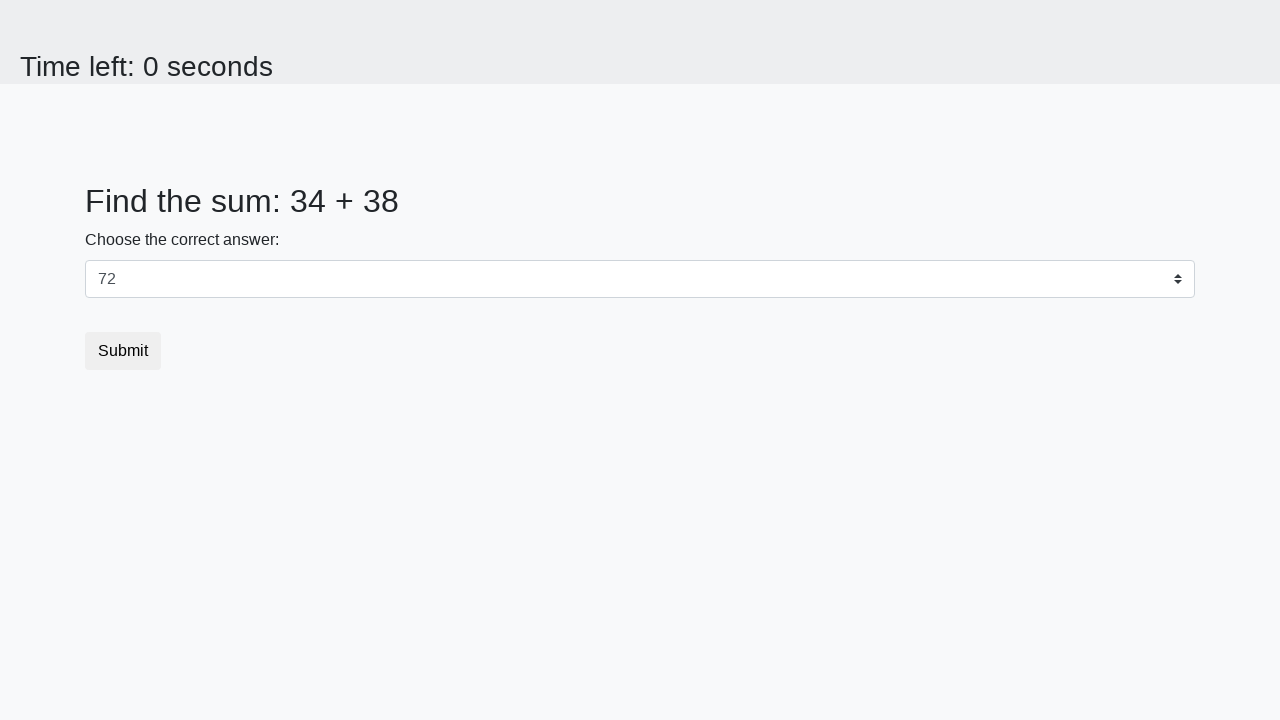

Clicked submit button to submit the answer at (123, 351) on button.btn
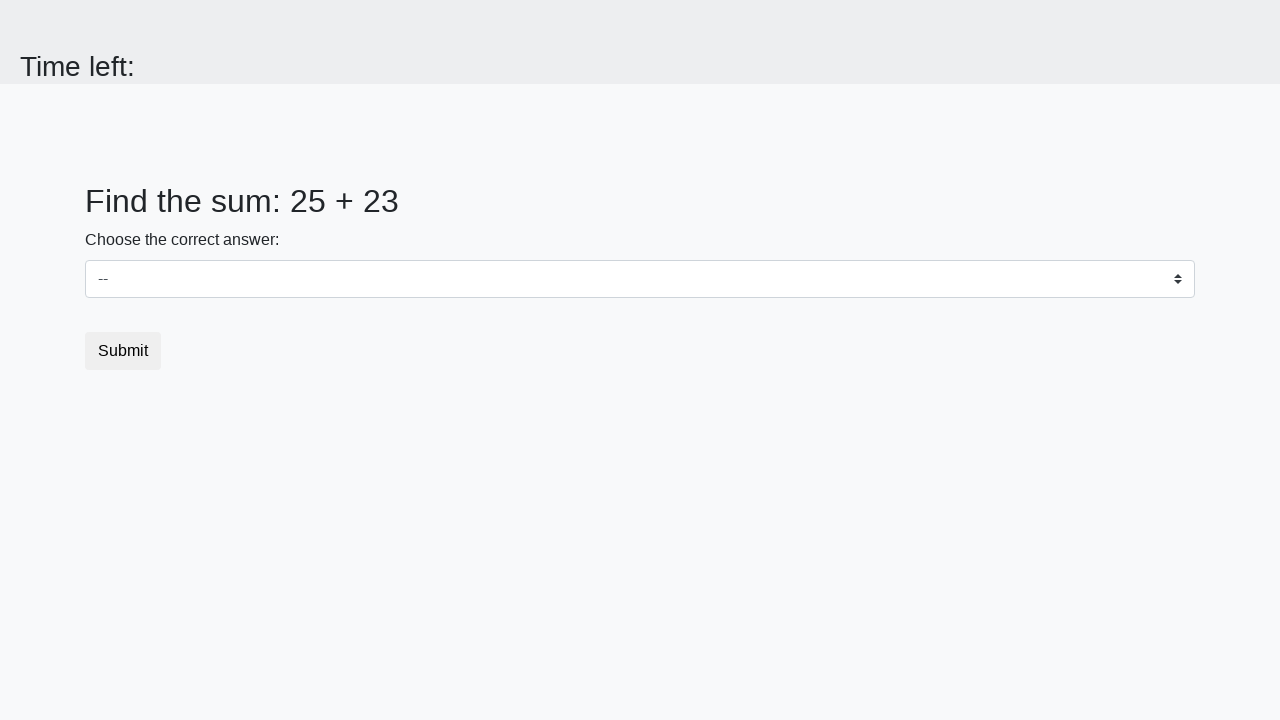

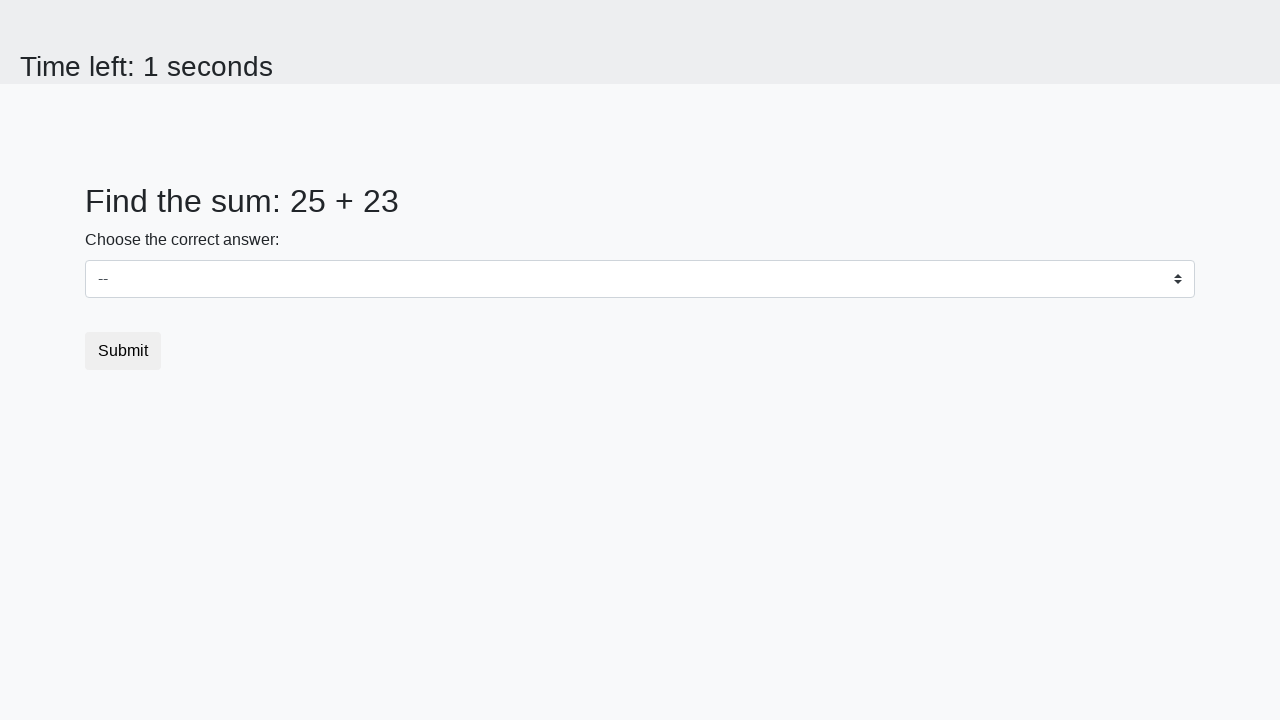